Tests checkbox interaction by clicking on unchecked checkbox and verifying its checked state.

Starting URL: https://the-internet.herokuapp.com/

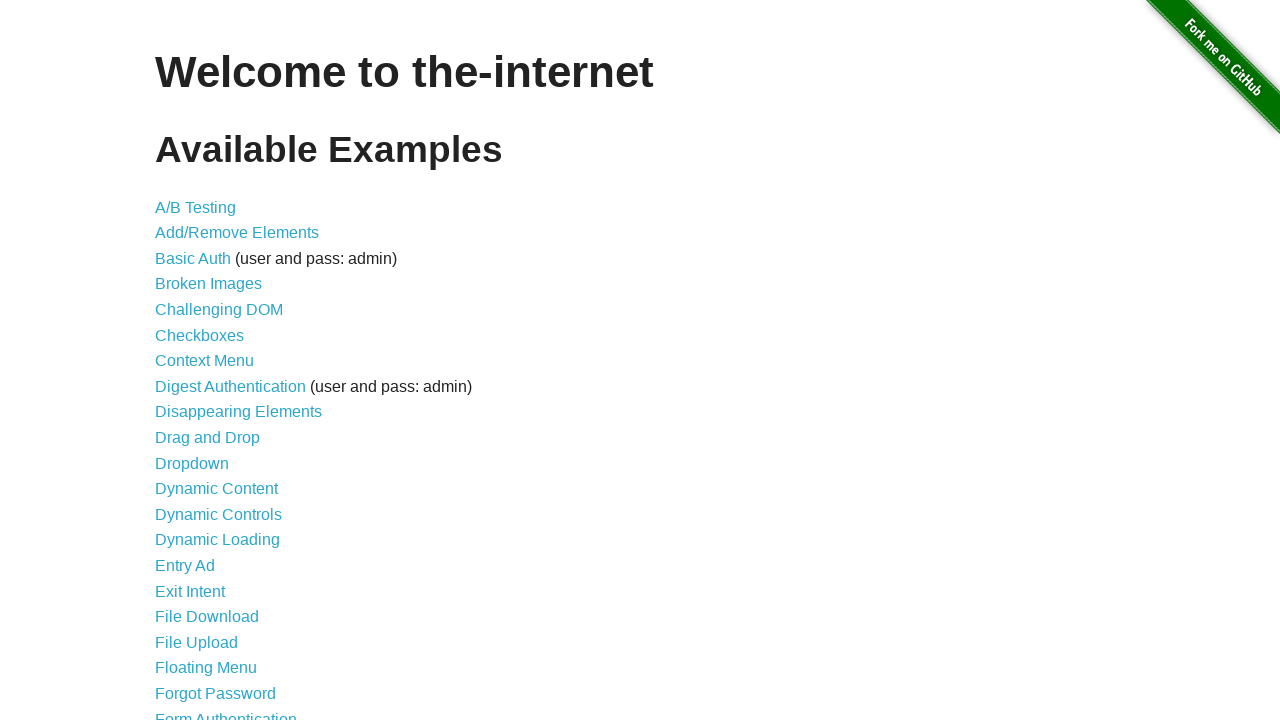

Clicked on Checkboxes link to navigate to checkboxes page at (200, 335) on internal:text="Checkboxes"i
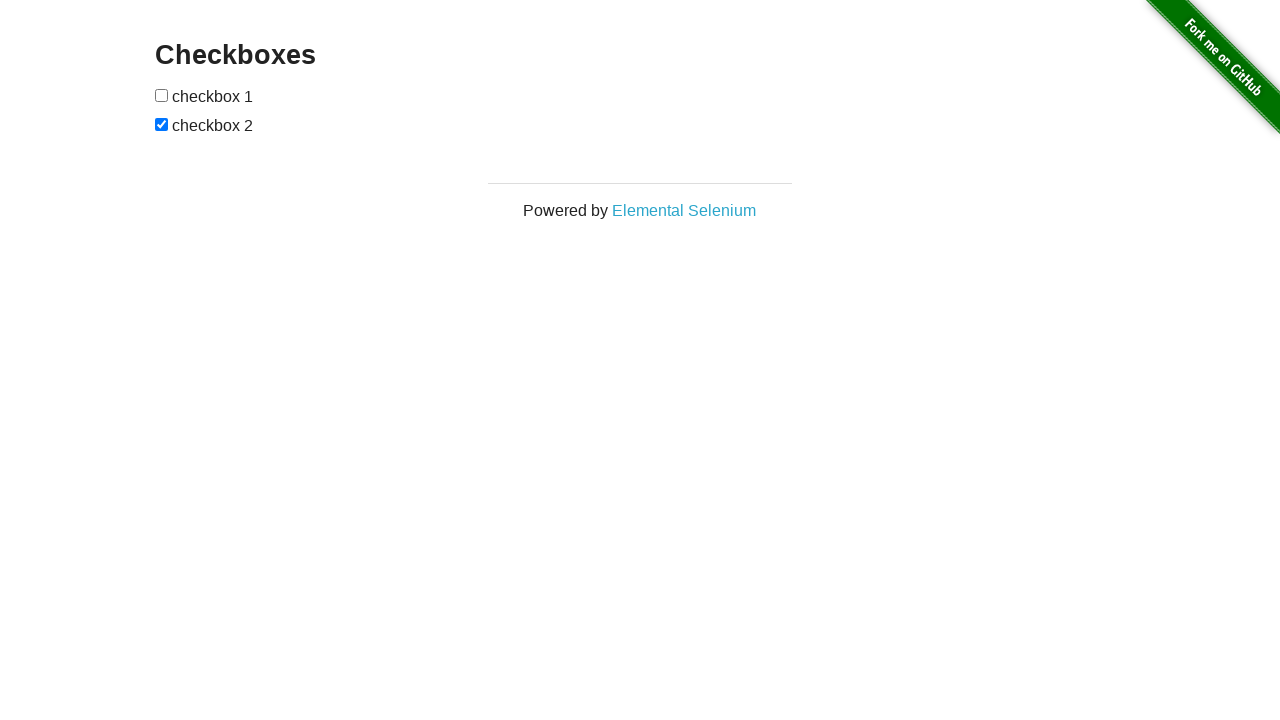

Located the first checkbox element
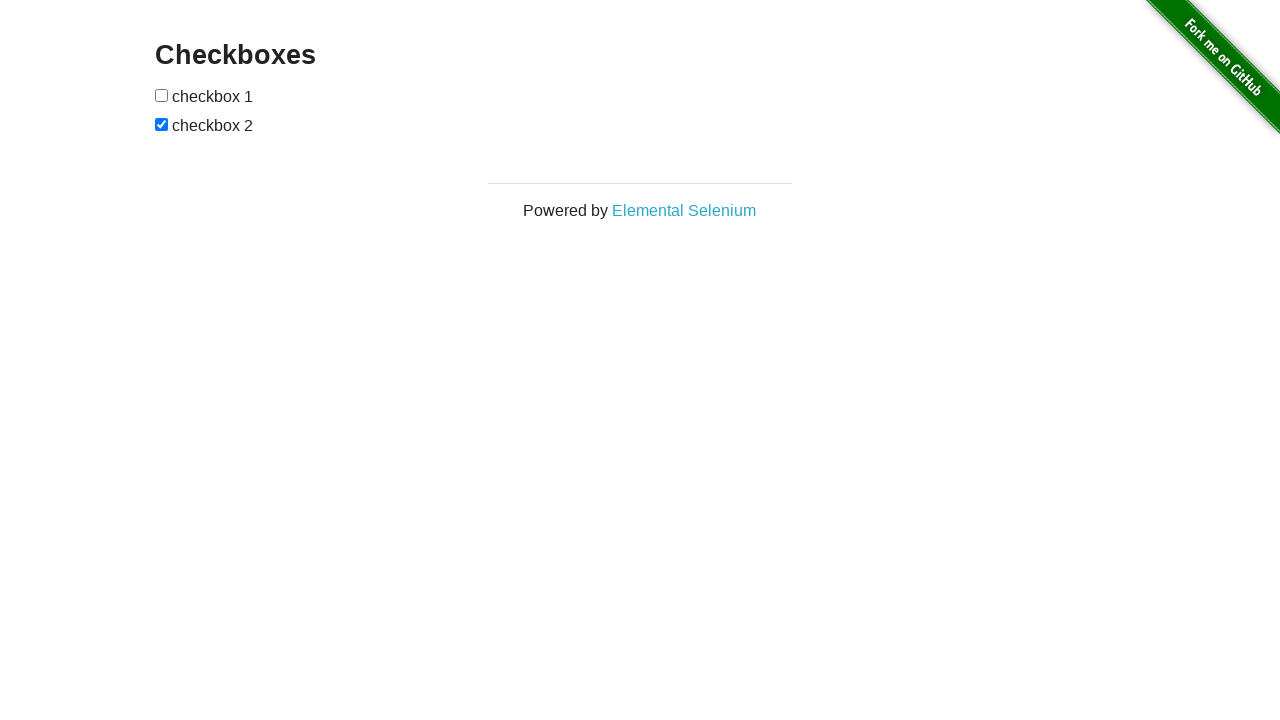

Clicked the unchecked checkbox to check it at (162, 95) on #checkboxes input >> nth=0
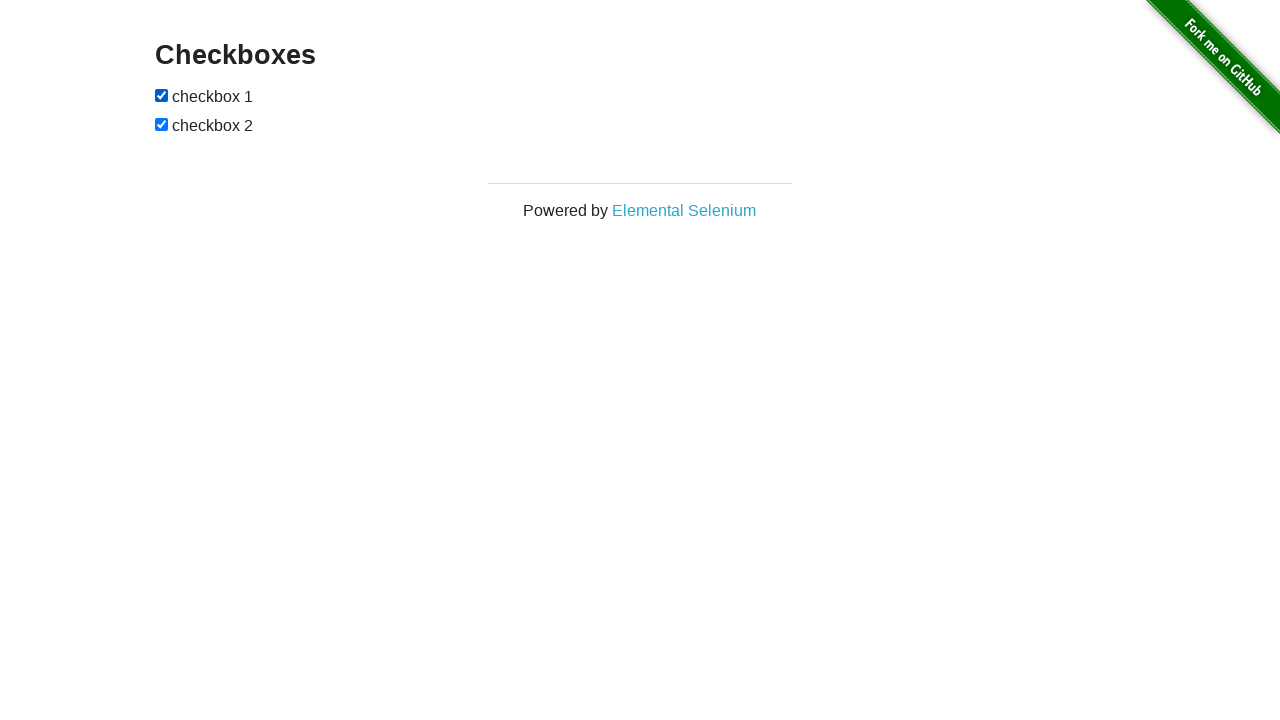

Verified checkbox is attached to the DOM
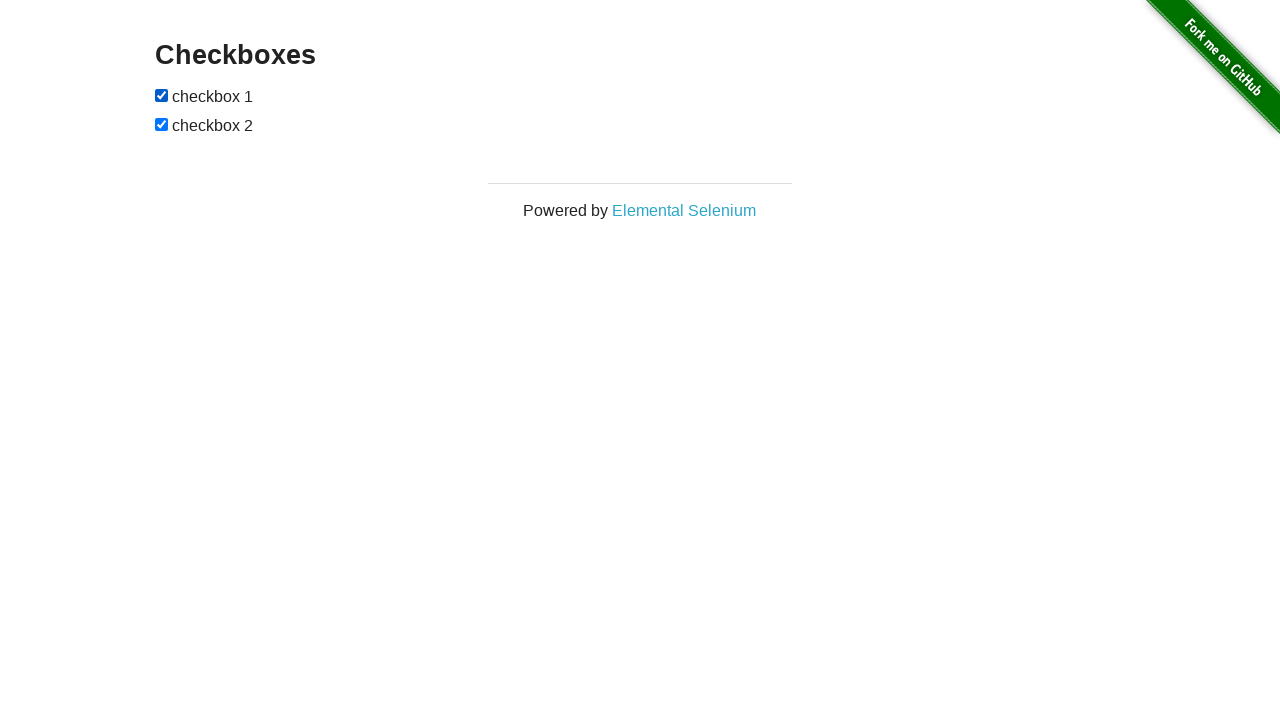

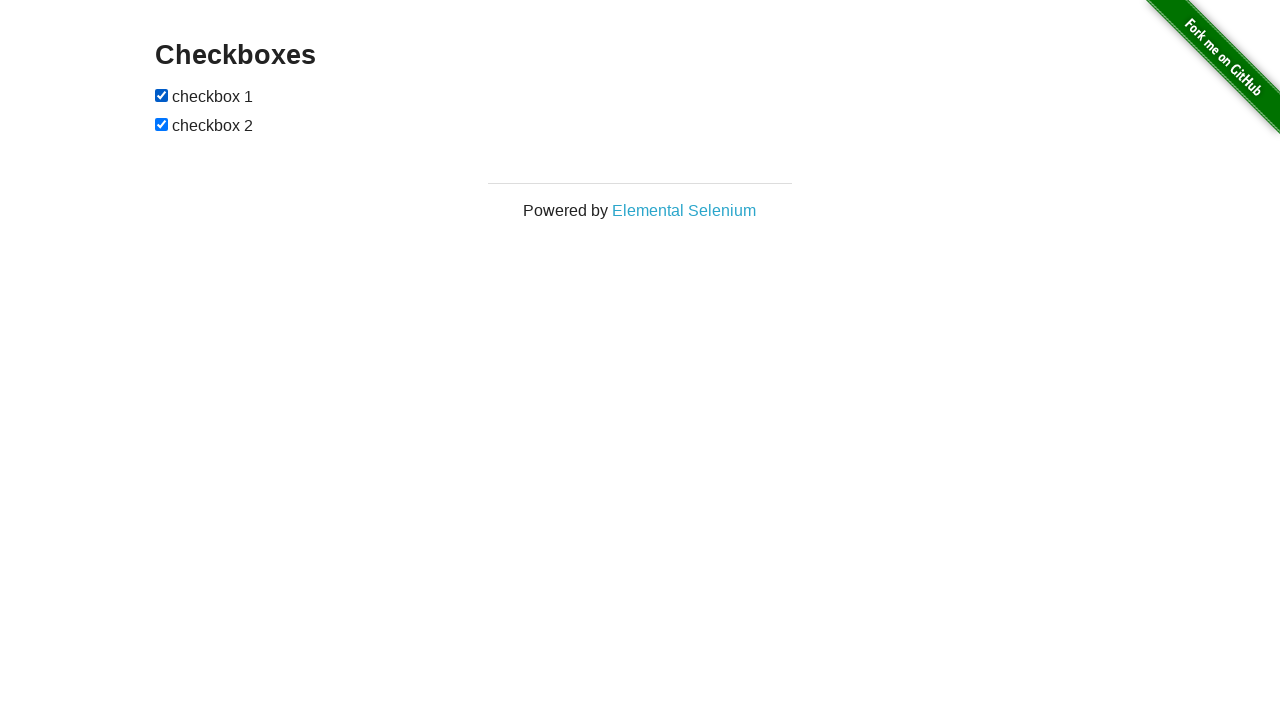